Solves a mathematical problem on the page by calculating a function, entering the result, selecting checkboxes and radio buttons, then submitting the form

Starting URL: https://suninjuly.github.io/math.html

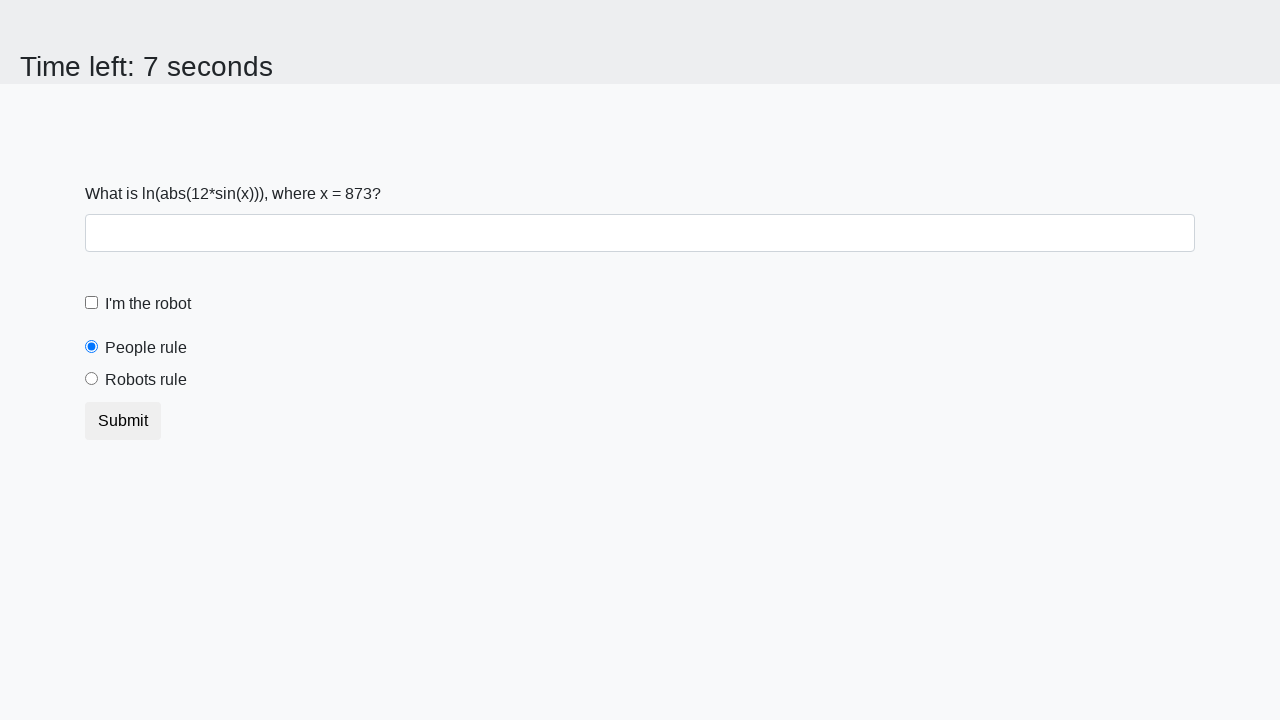

Located the x value element (#input_value)
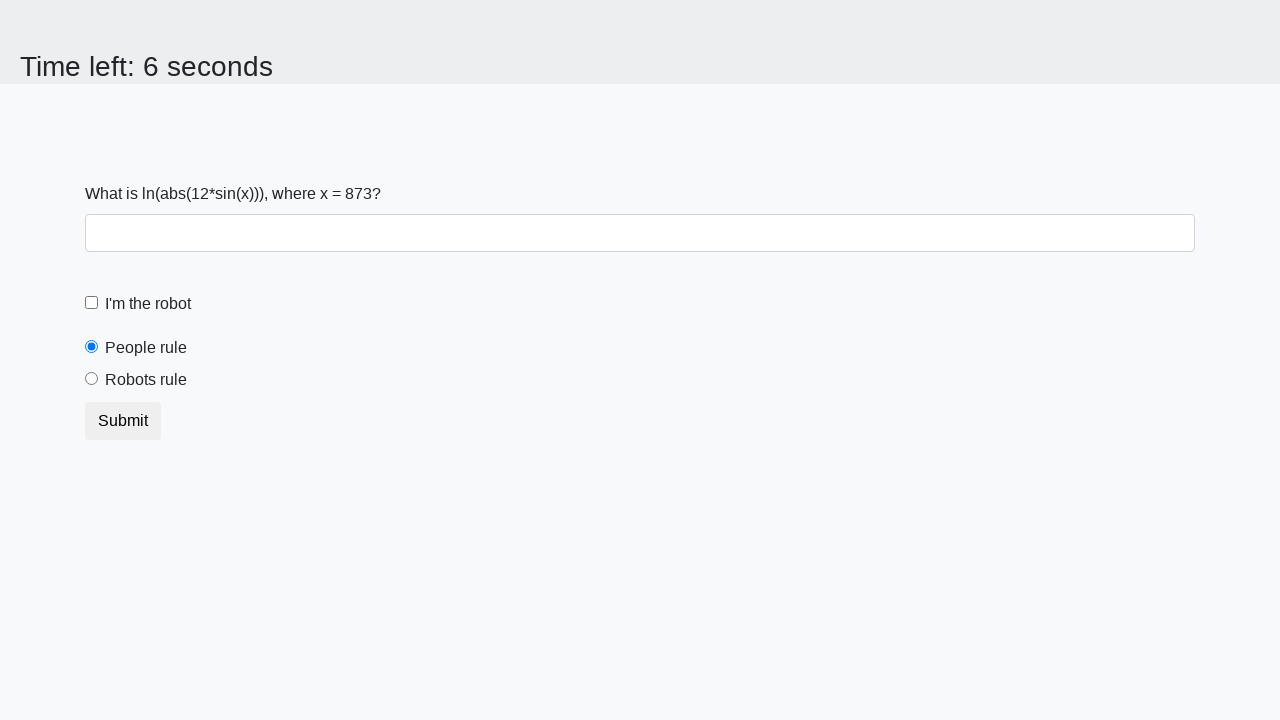

Extracted x value from page: 873
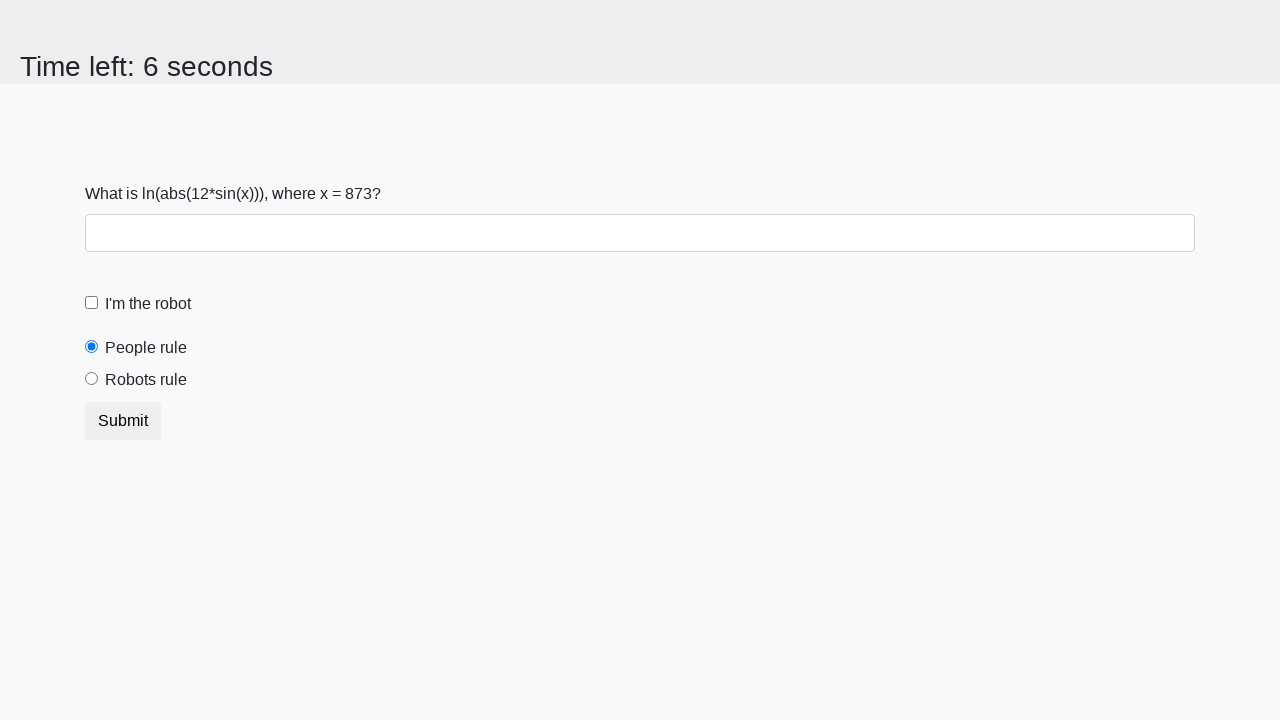

Calculated y = log(abs(12*sin(873))) = 1.448857276211321
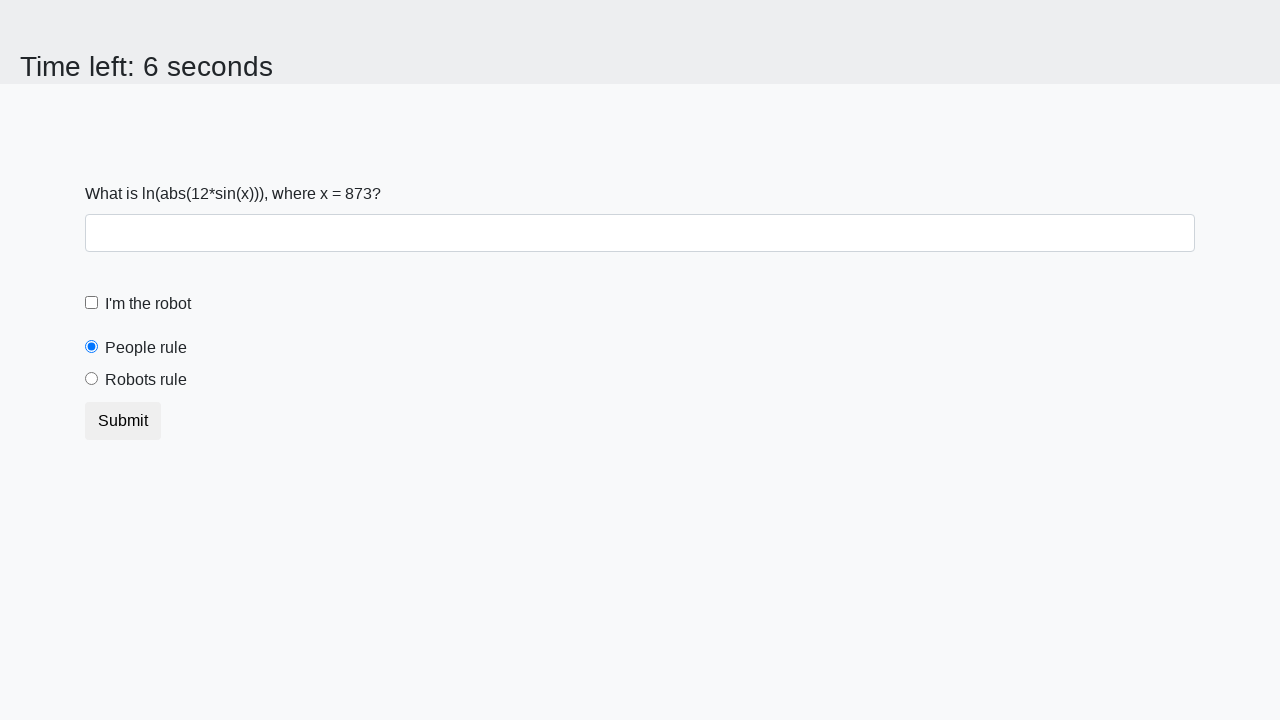

Filled answer field with calculated value: 1.448857276211321 on #answer
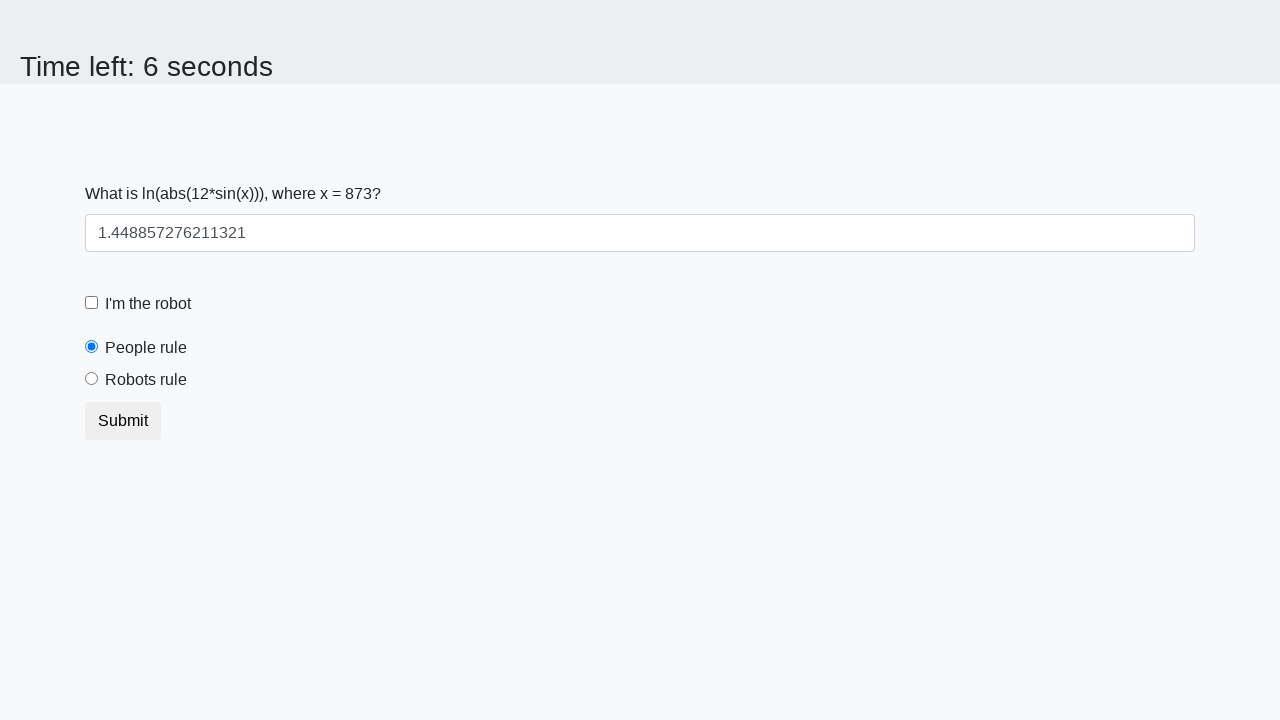

Clicked the 'I'm the robot' checkbox at (92, 303) on #robotCheckbox
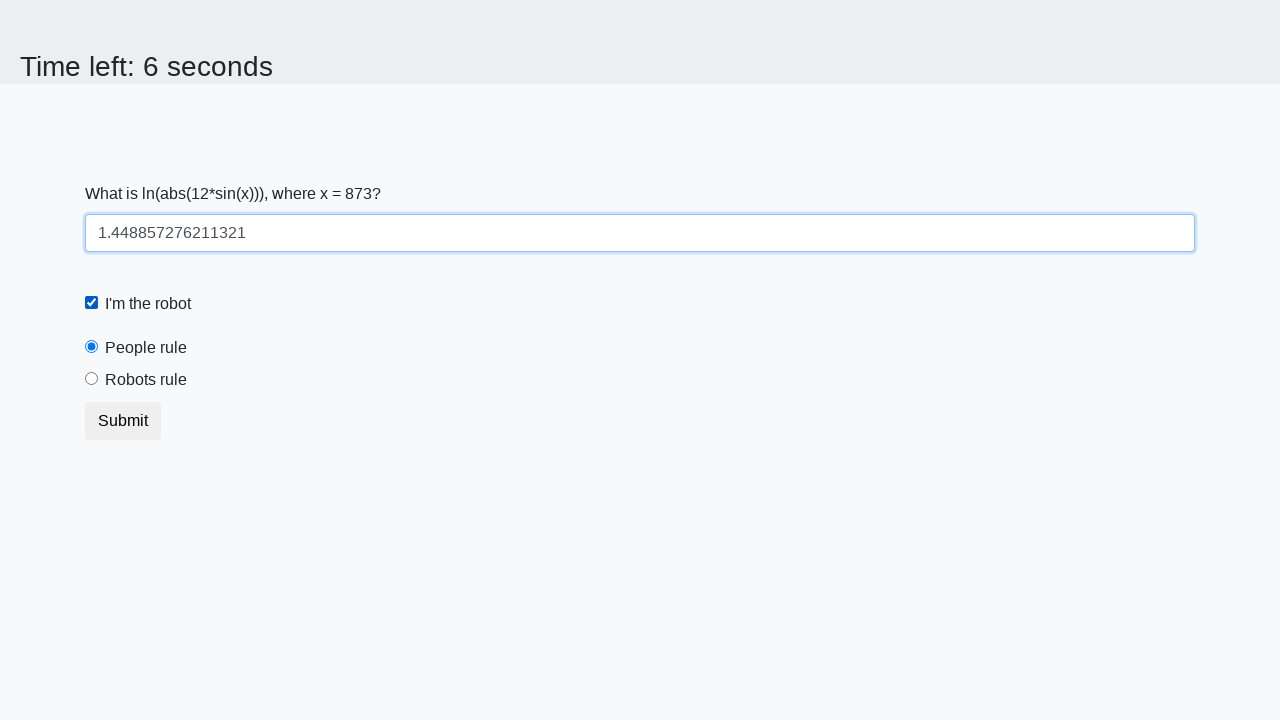

Selected the 'Robots rule!' radio button at (92, 379) on #robotsRule
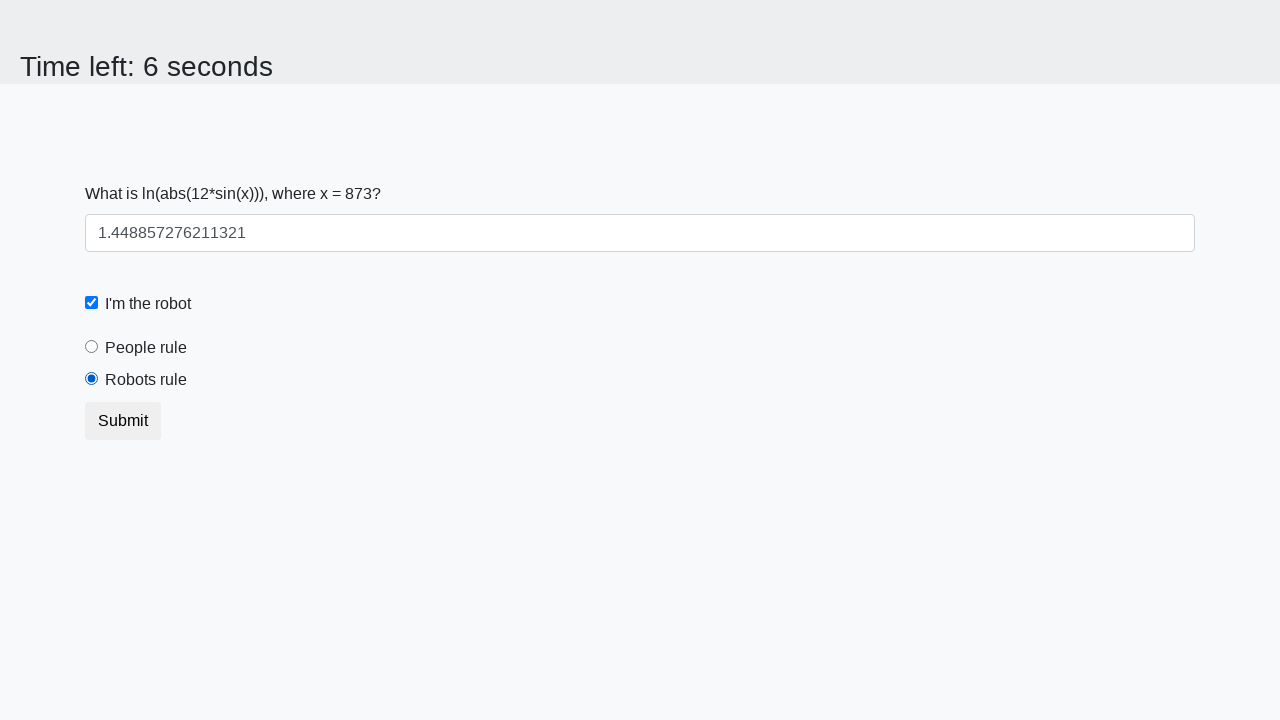

Clicked submit button to submit the form at (123, 421) on .btn
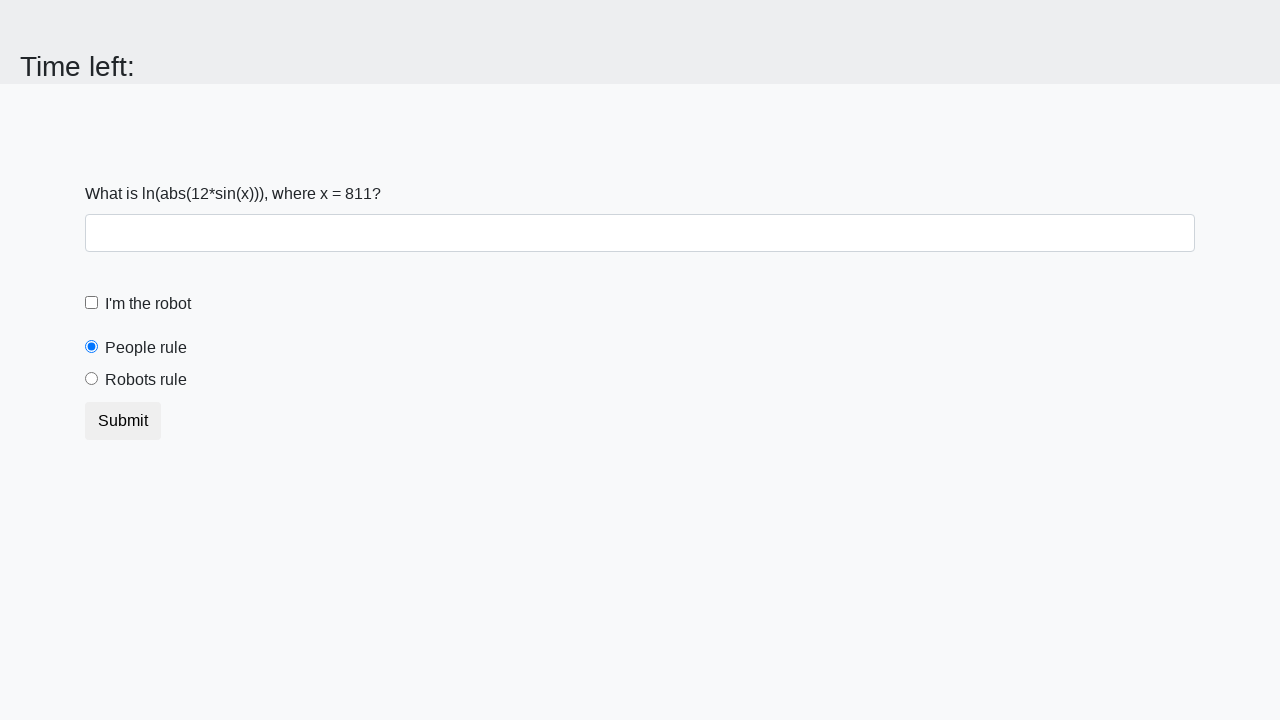

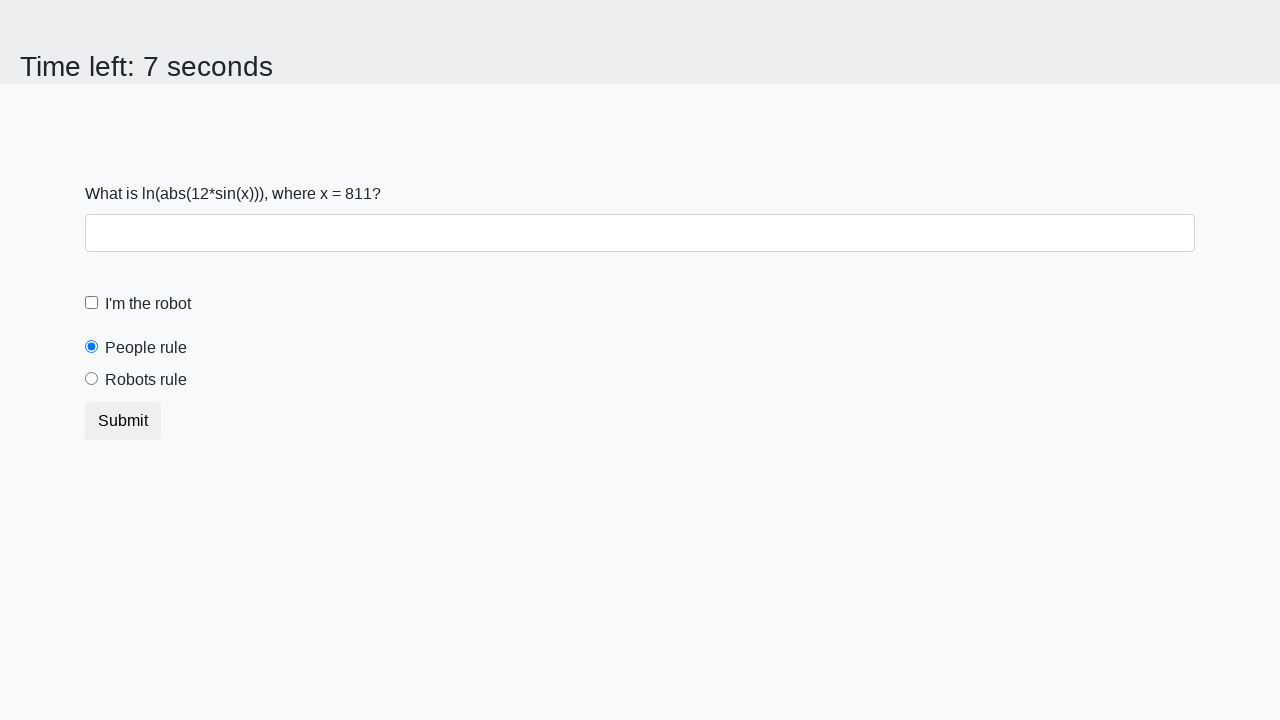